Tests a practice form by filling in name, email, password, selecting options from dropdown and radio buttons, entering a date, and submitting the form

Starting URL: https://rahulshettyacademy.com/angularpractice

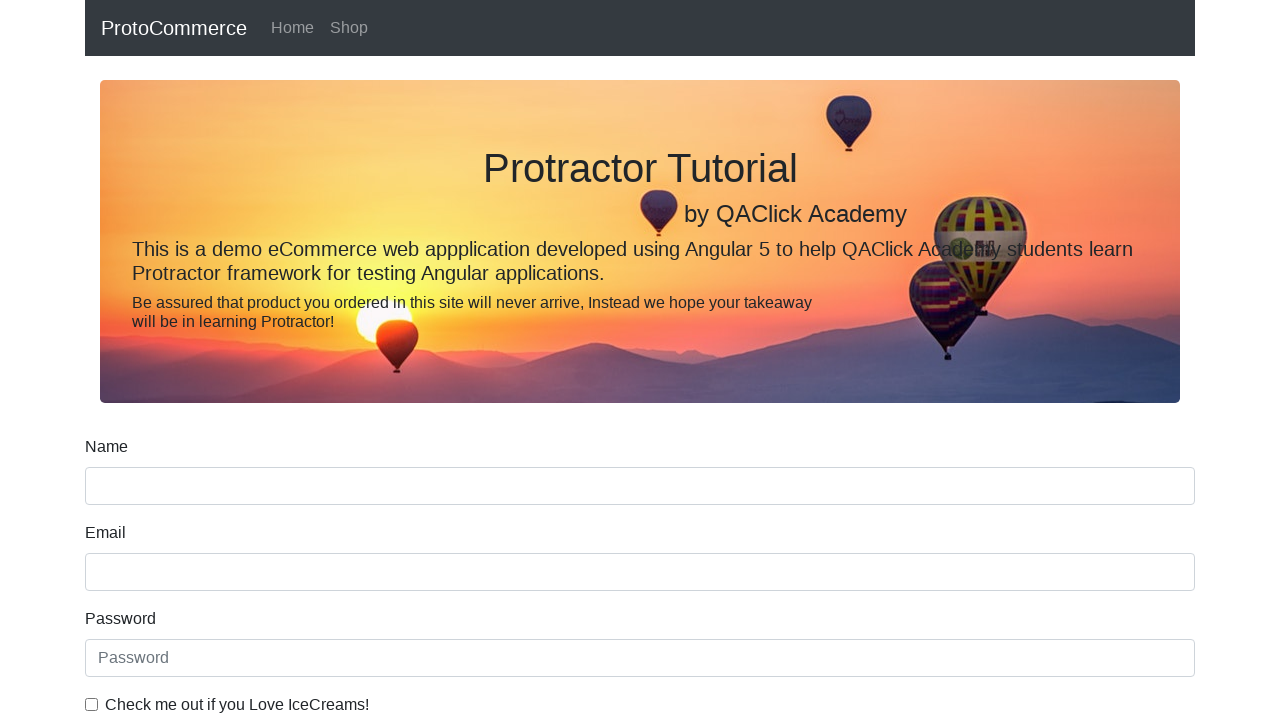

Filled name field with 'Sameer Agrawal' on input[name='name']
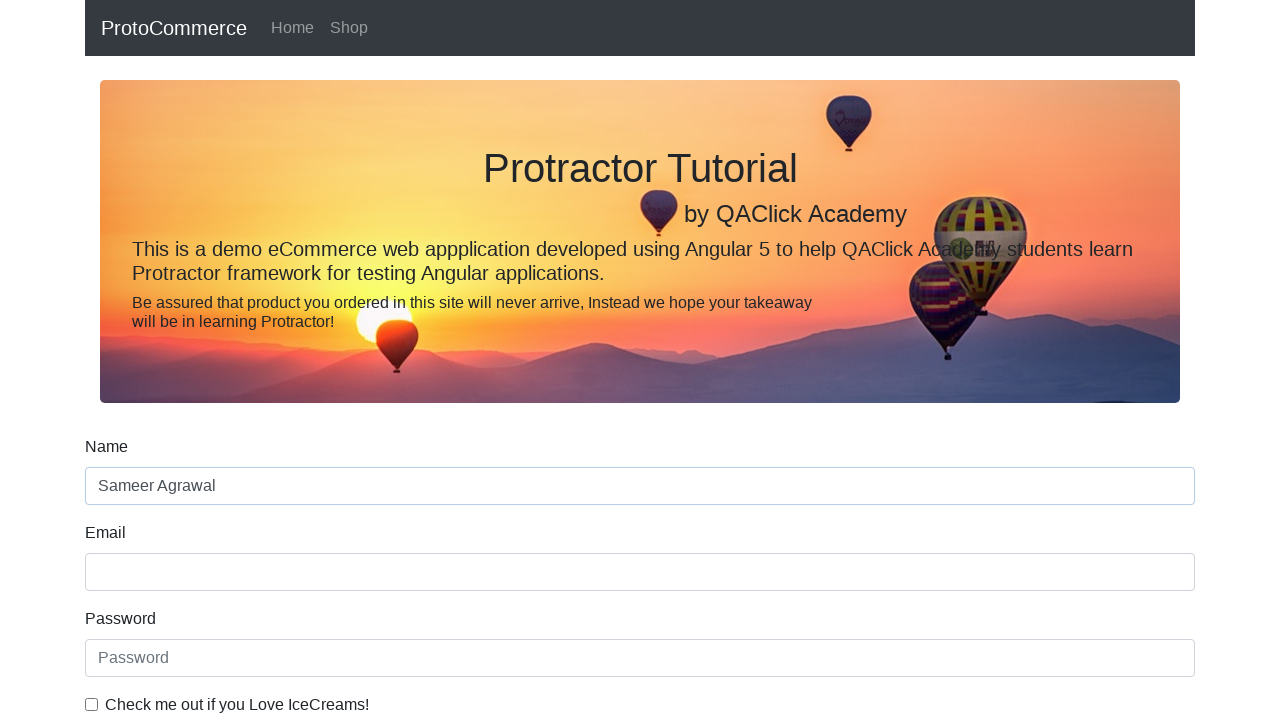

Filled email field with 'sameer@mail.com' on input[name='email']
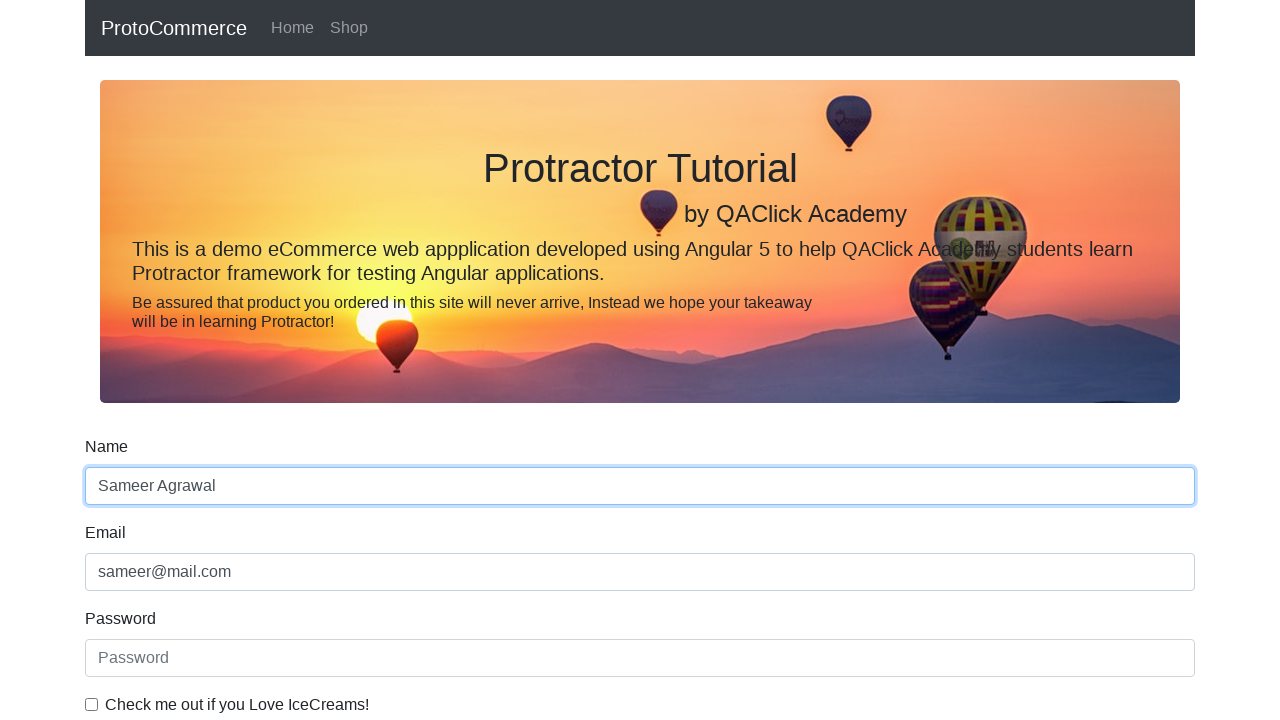

Filled password field with 'Sameer@123' on #exampleInputPassword1
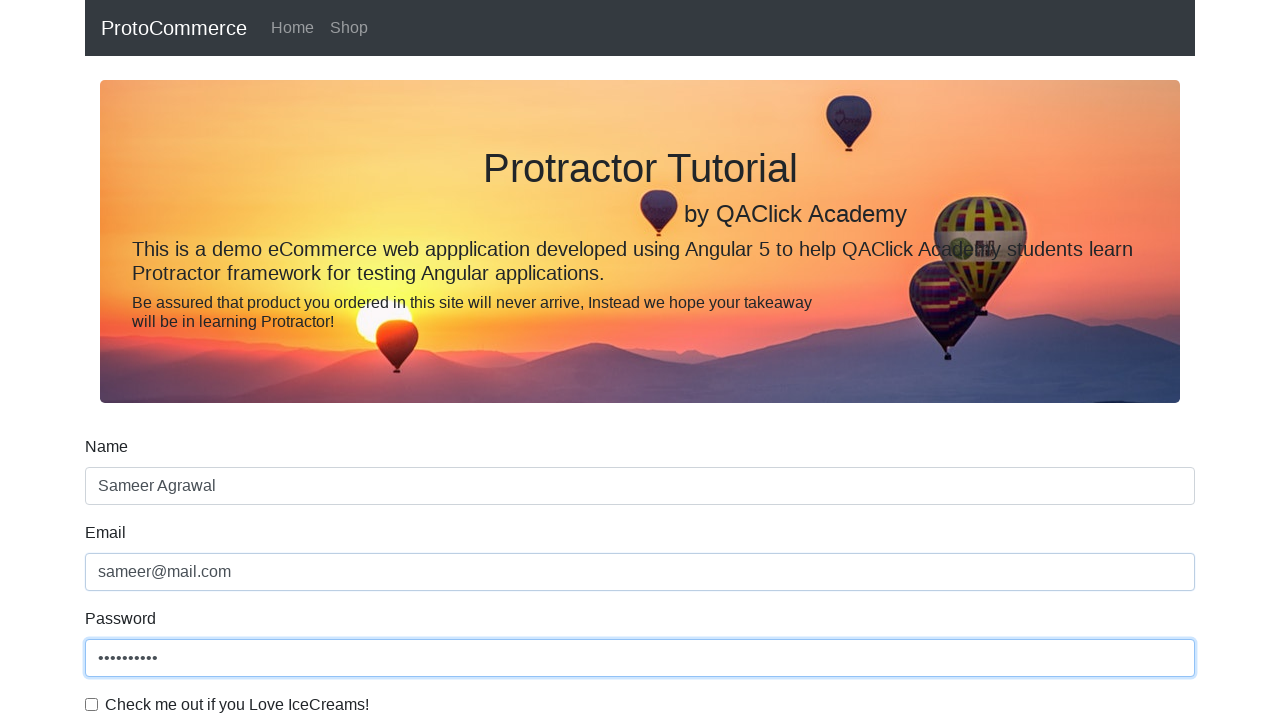

Clicked checkbox at (92, 704) on xpath=//input[@type='checkbox']
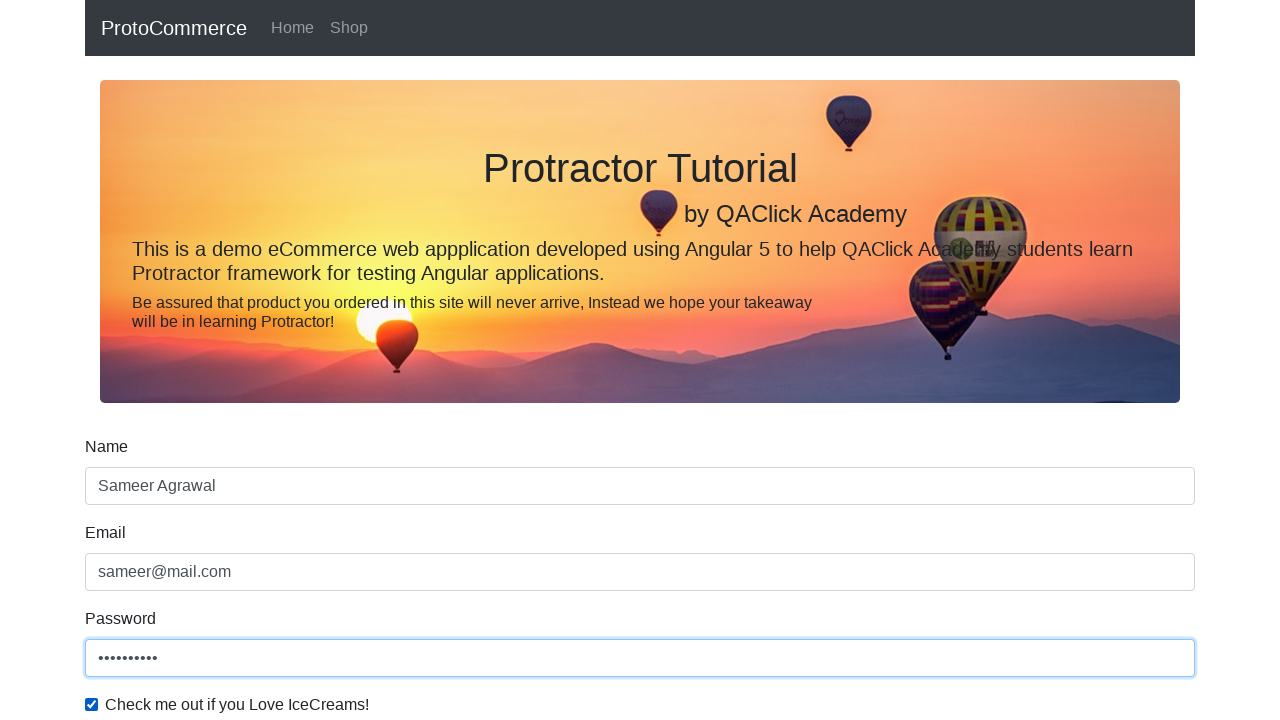

Selected option from dropdown (index 1) on #exampleFormControlSelect1
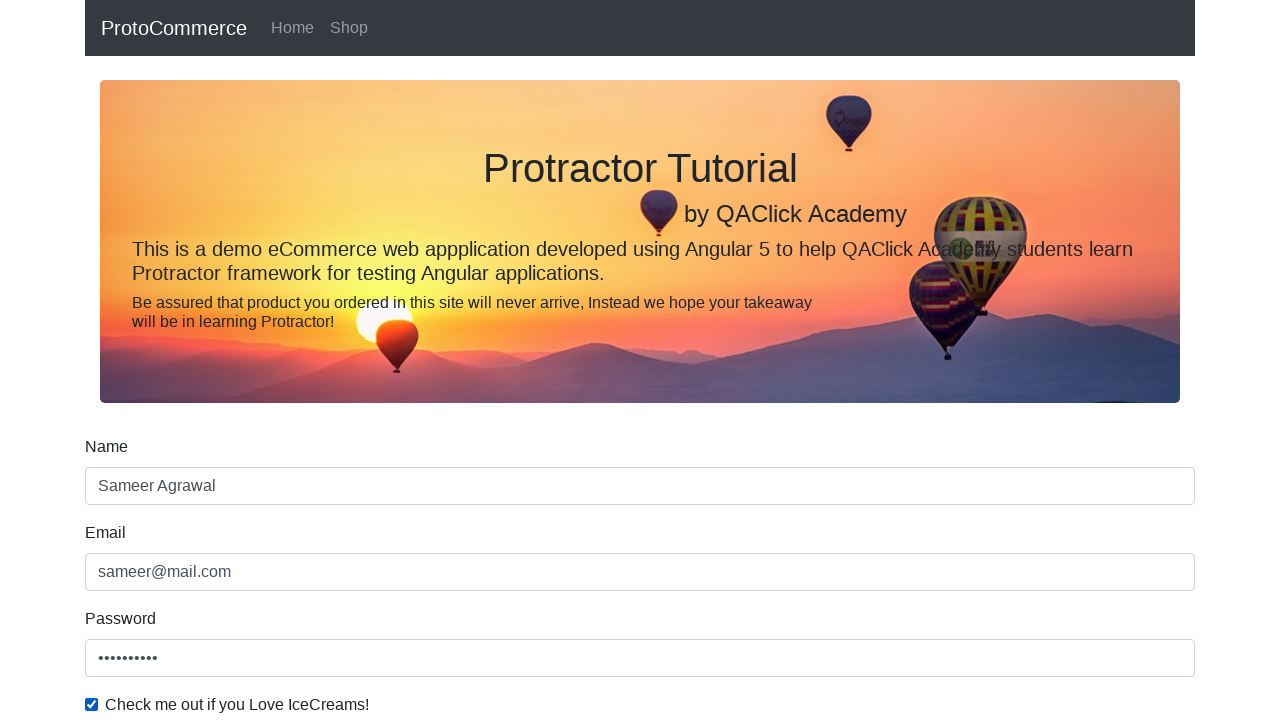

Clicked radio button for employment status at (238, 360) on #inlineRadio1
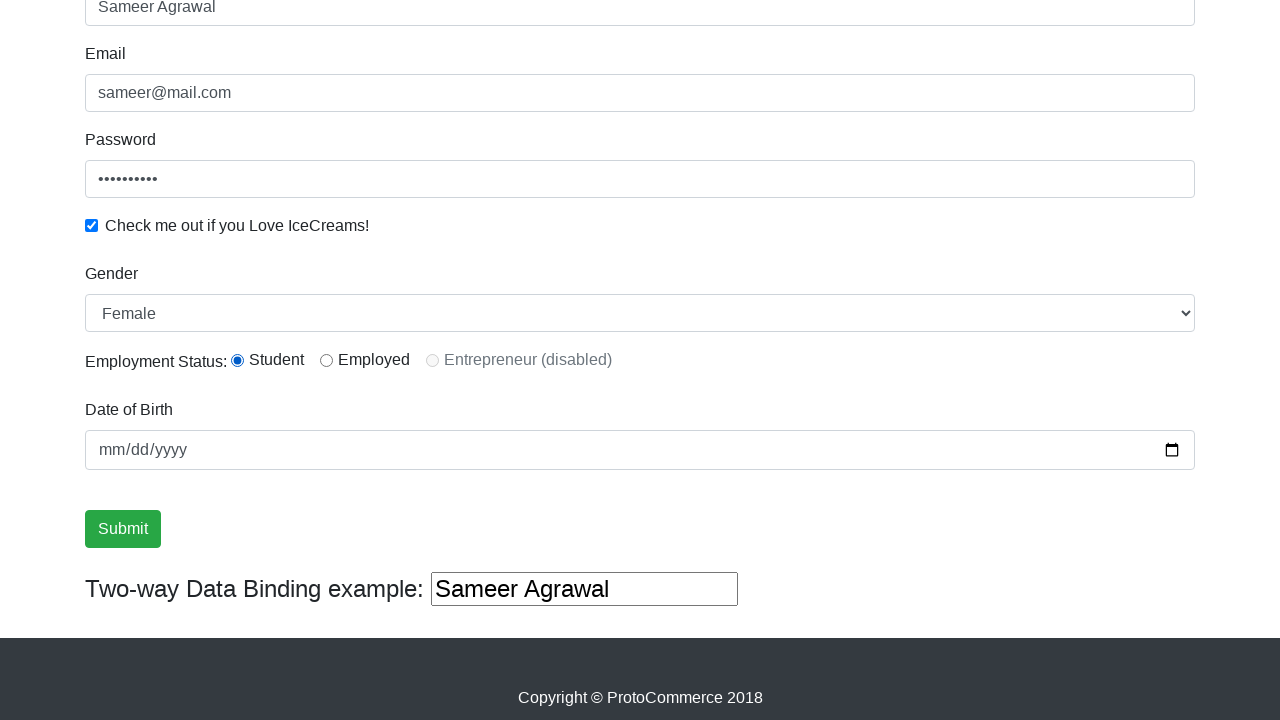

Filled date field with '1996-03-20' on input[type='date']
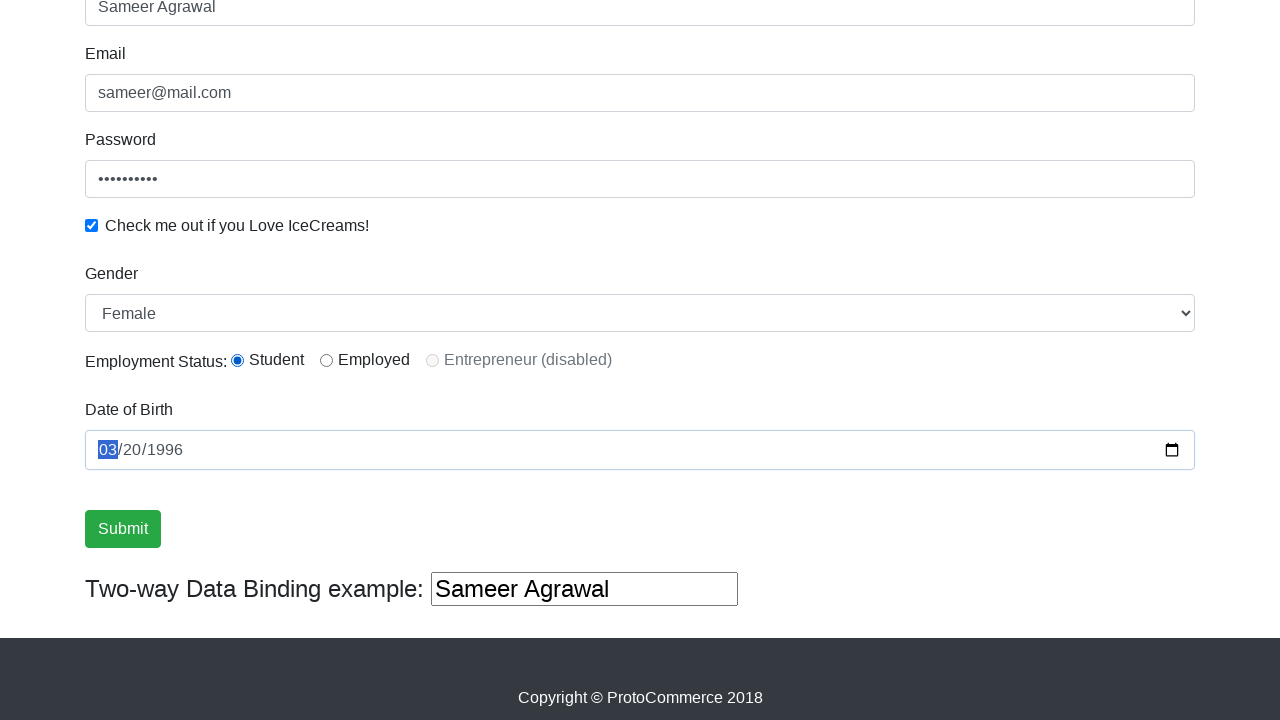

Clicked submit button to submit the form at (123, 529) on input[type='submit']
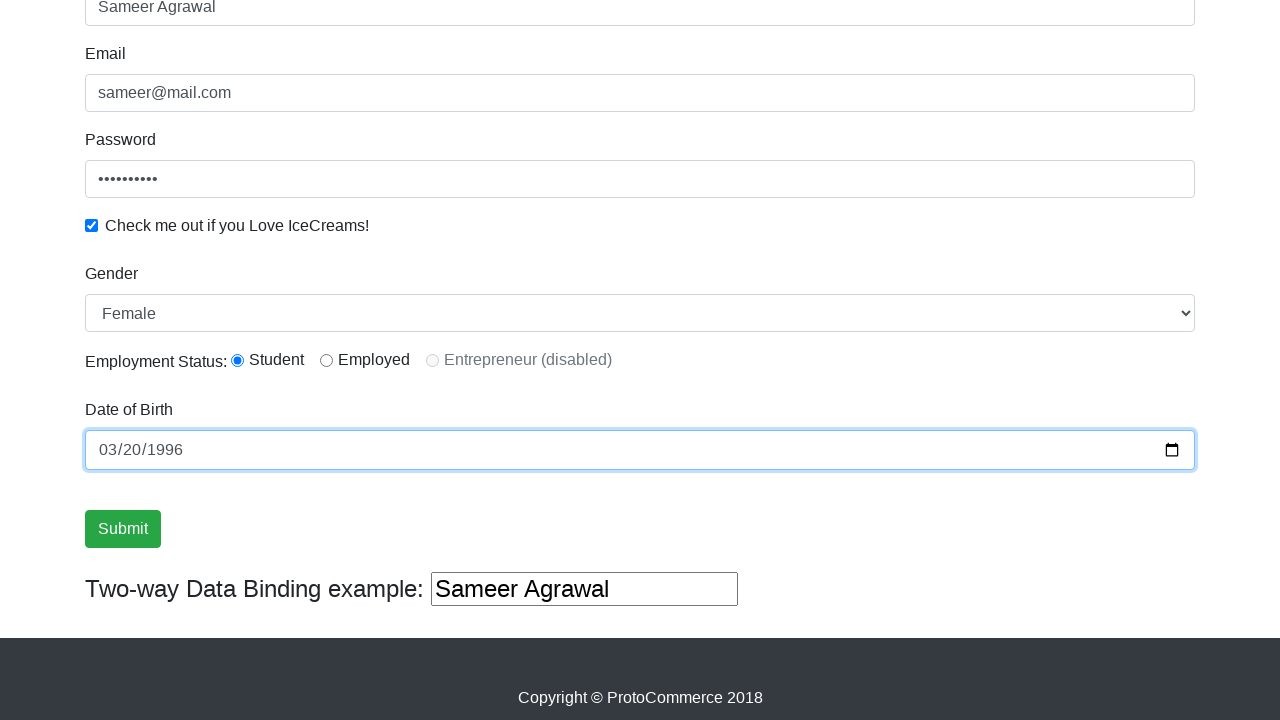

Success message appeared after form submission
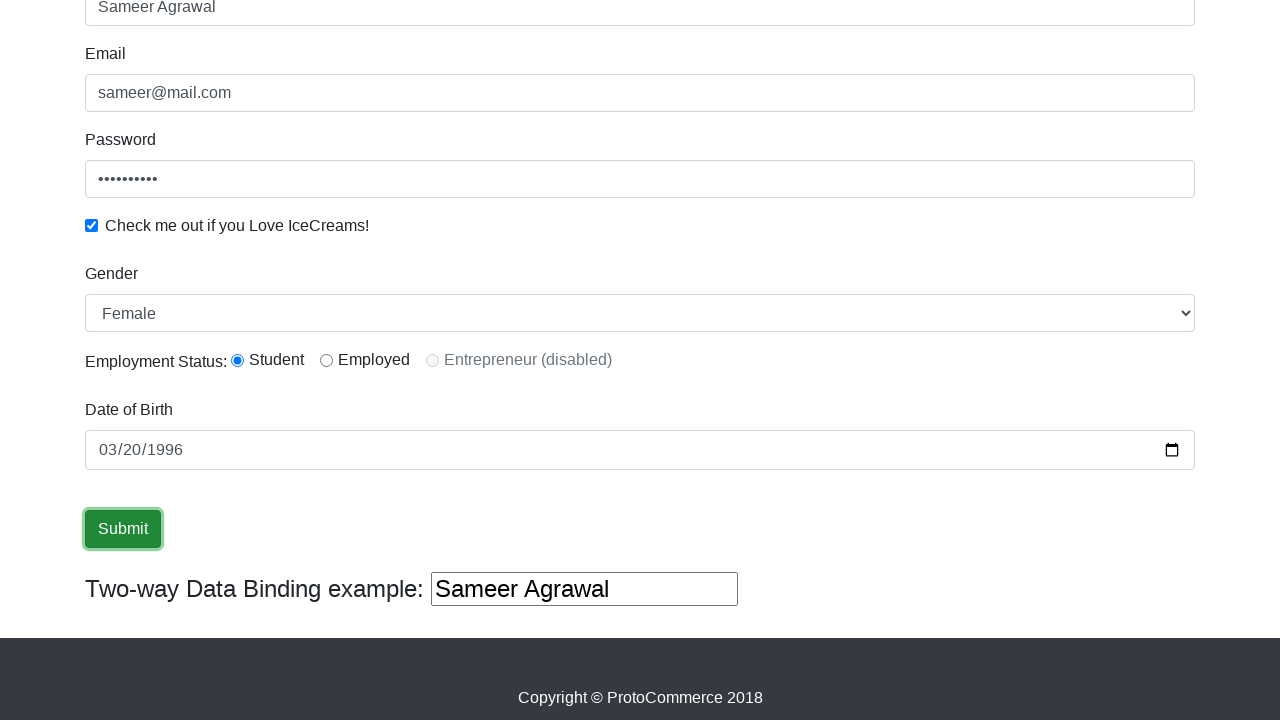

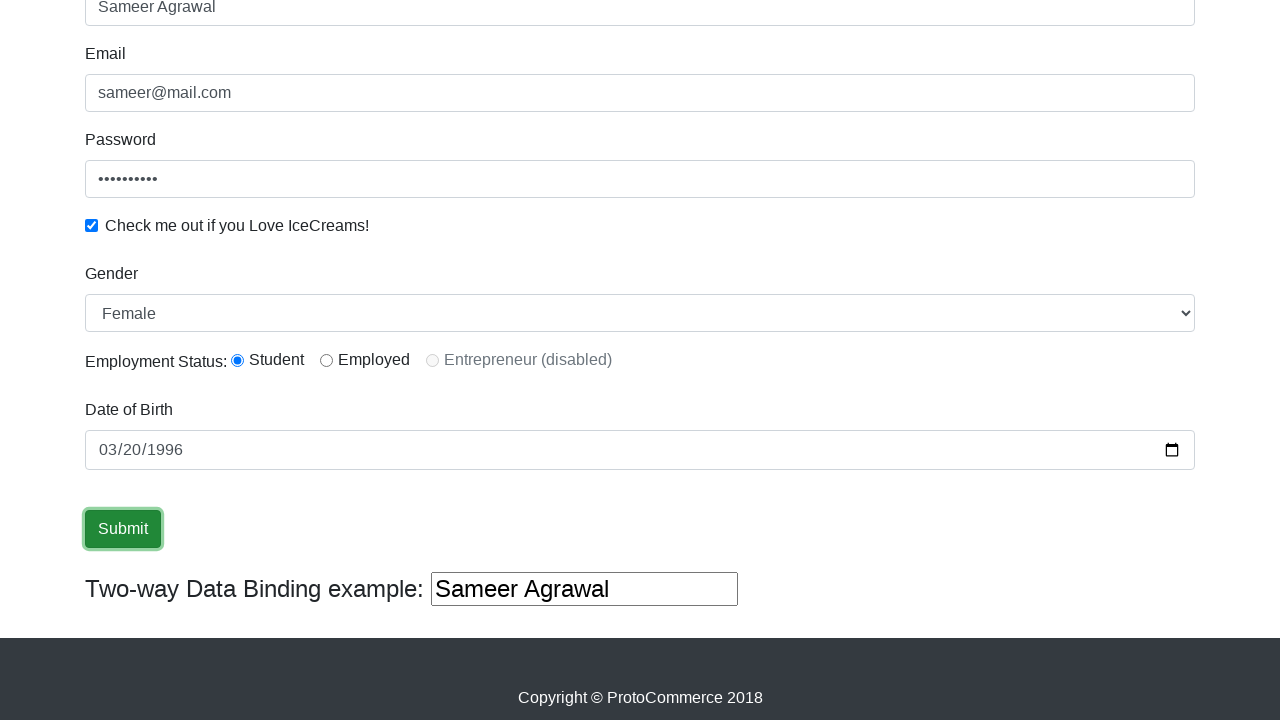